Tests dropdown functionality by iterating through all options and selecting a specific option ("Option 1") from the dropdown menu

Starting URL: https://the-internet.herokuapp.com/dropdown

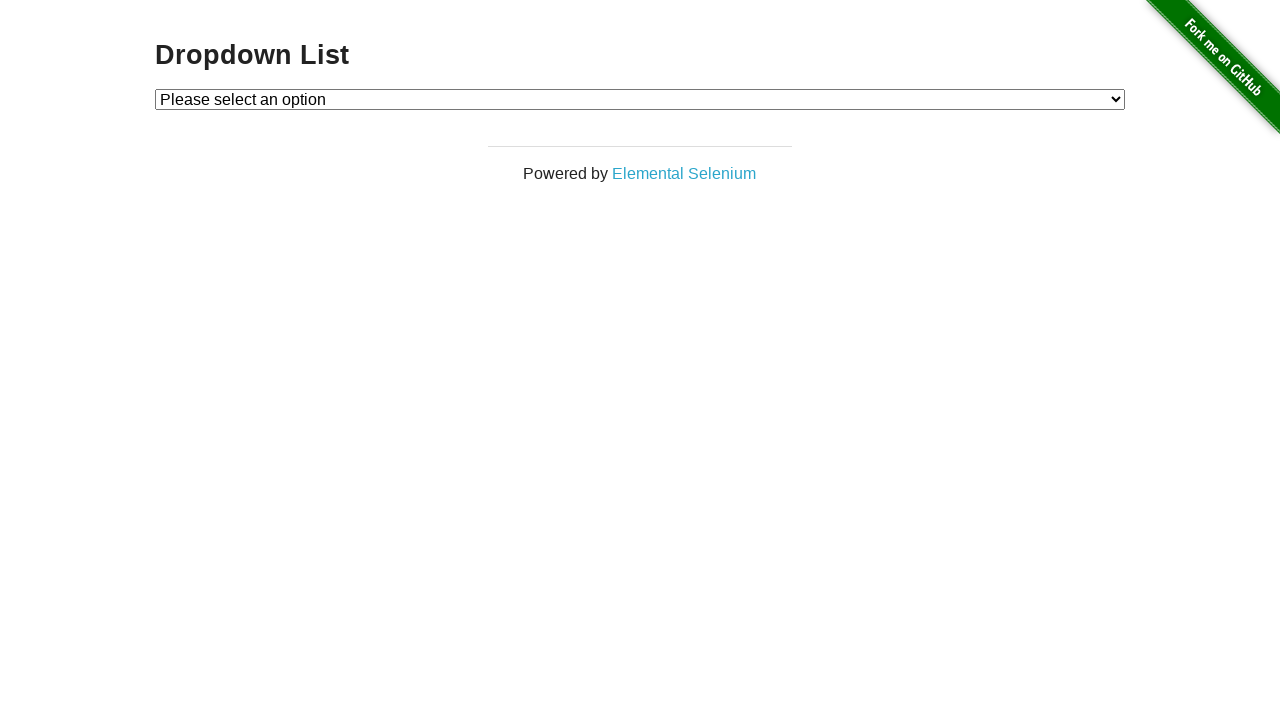

Navigated to dropdown test page
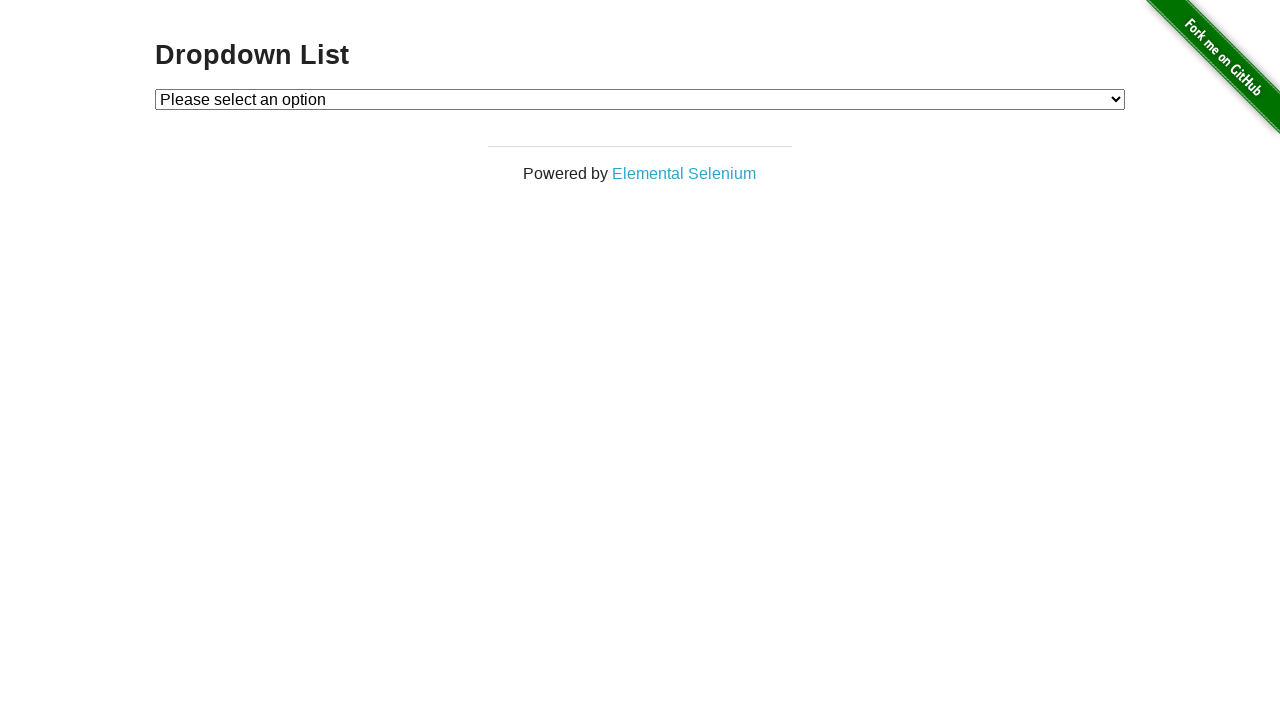

Dropdown element loaded and became available
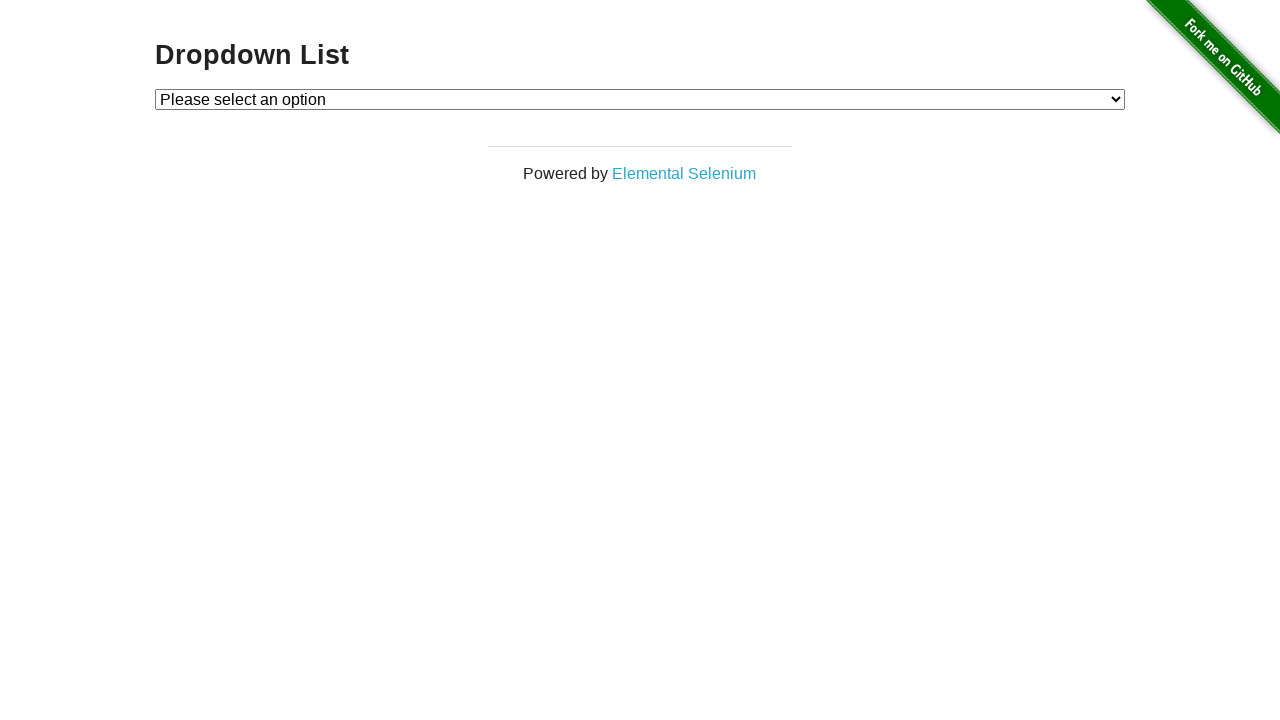

Selected 'Option 1' from dropdown menu on #dropdown
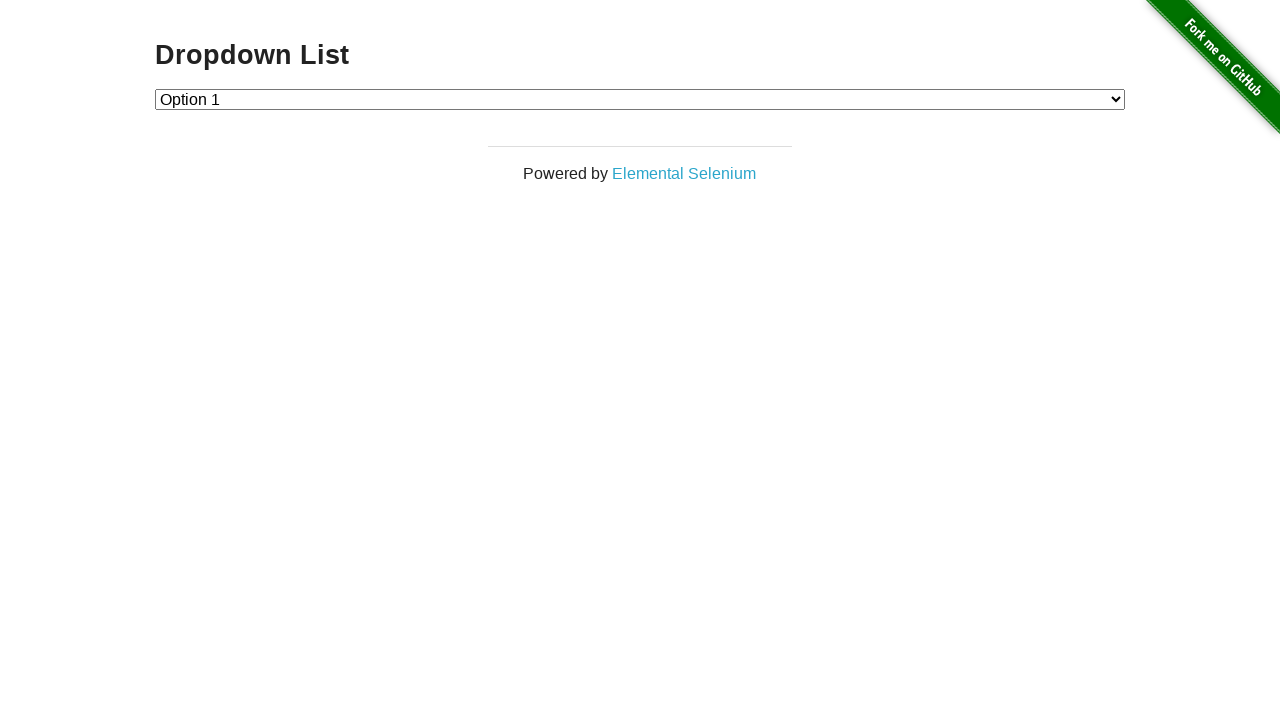

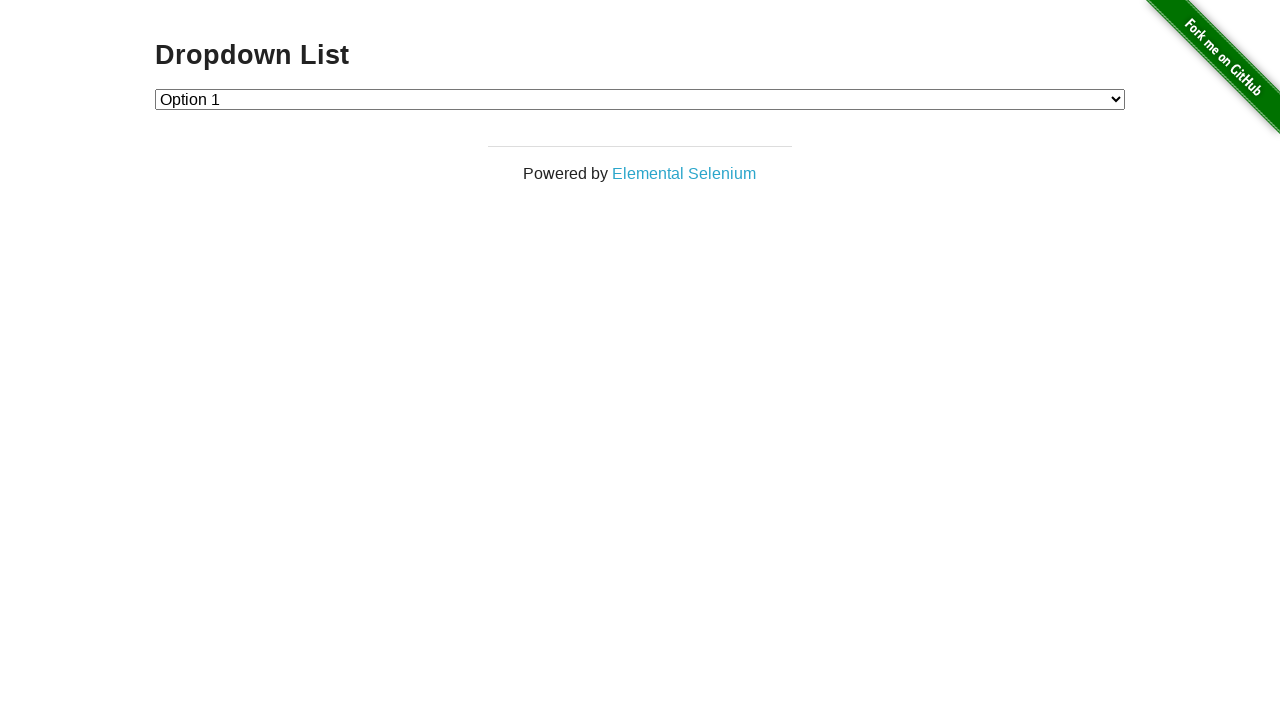